Tests checkbox interaction by ensuring both checkboxes on the page are selected, clicking only those that aren't already checked, and verifying their final state.

Starting URL: https://the-internet.herokuapp.com/checkboxes

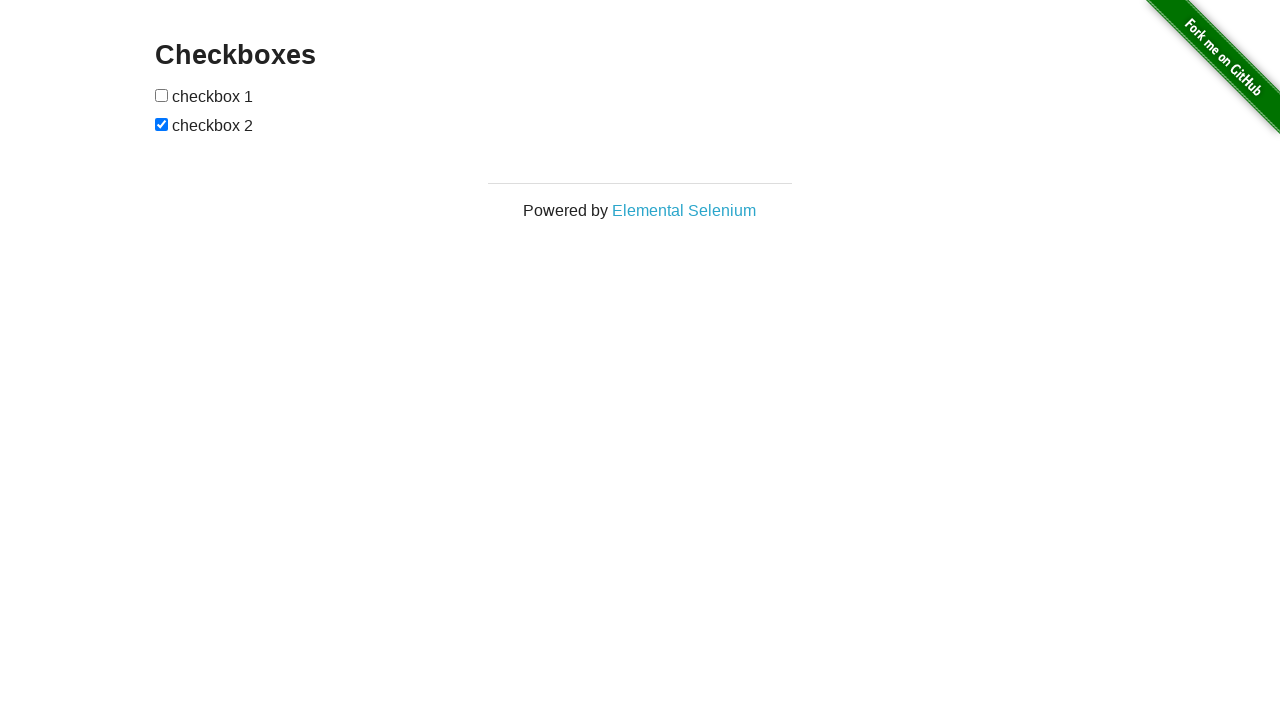

Located all checkboxes on the page
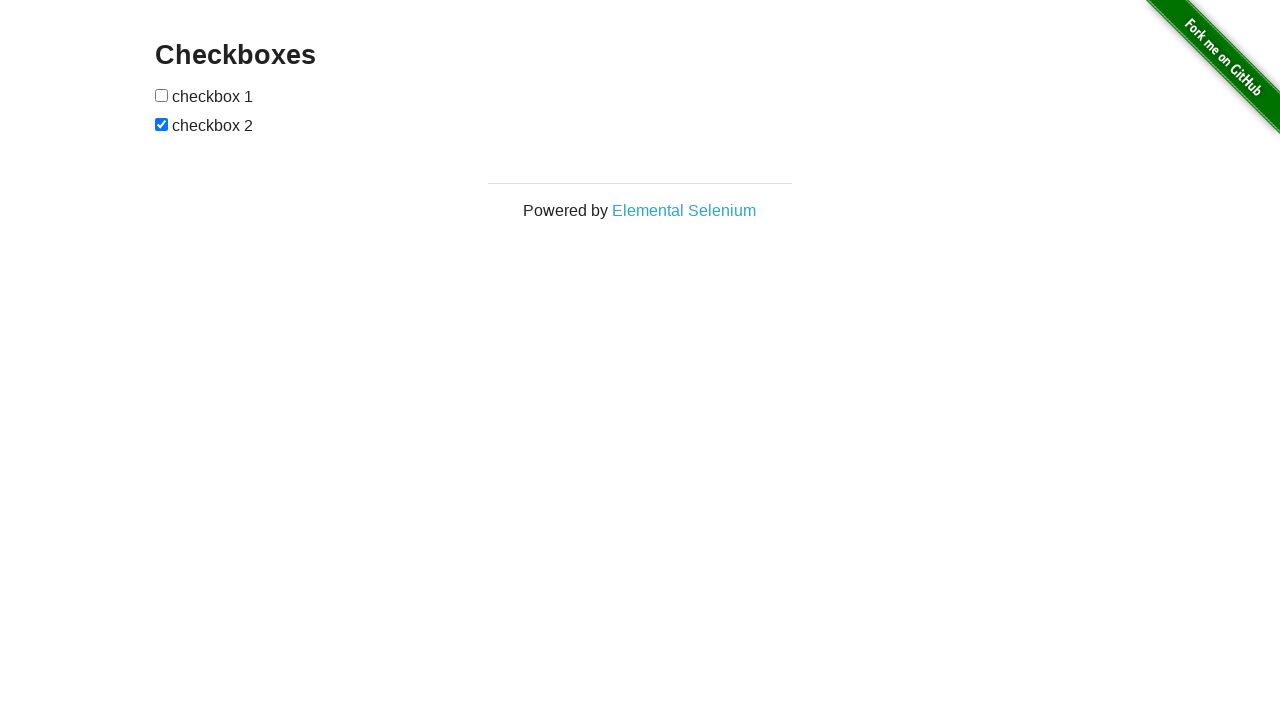

First checkbox became visible
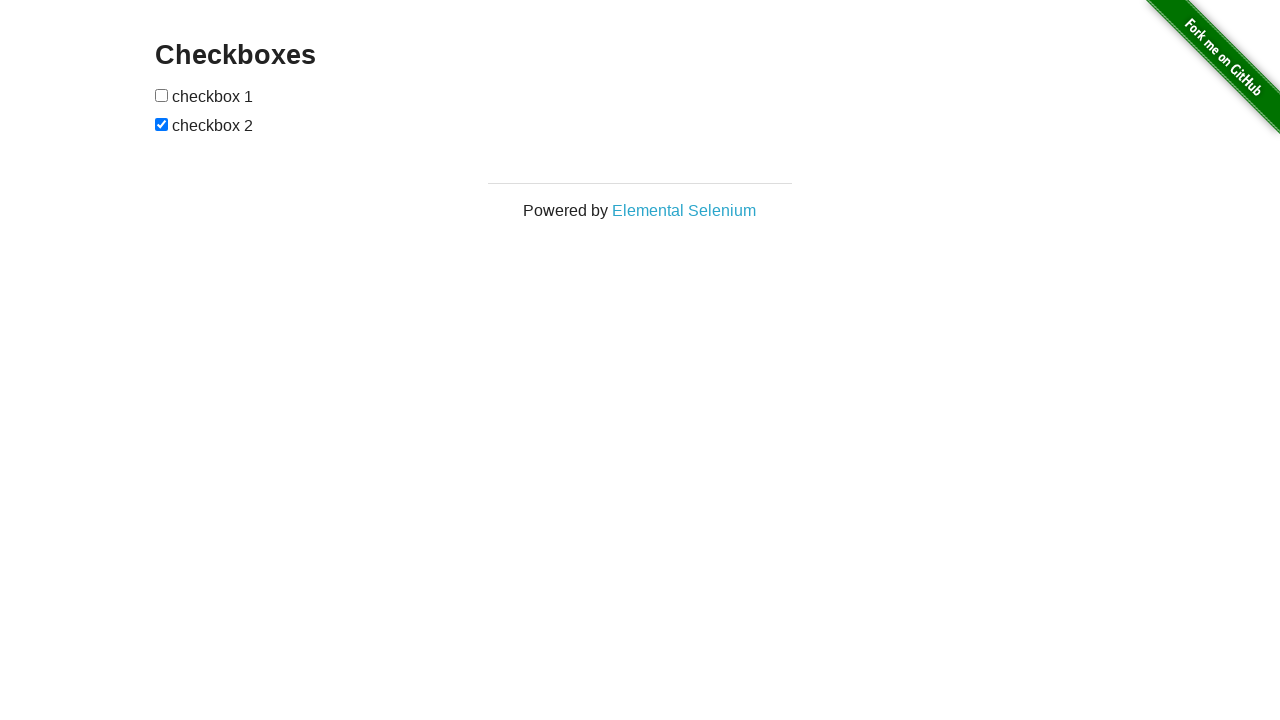

Found 2 checkboxes on the page
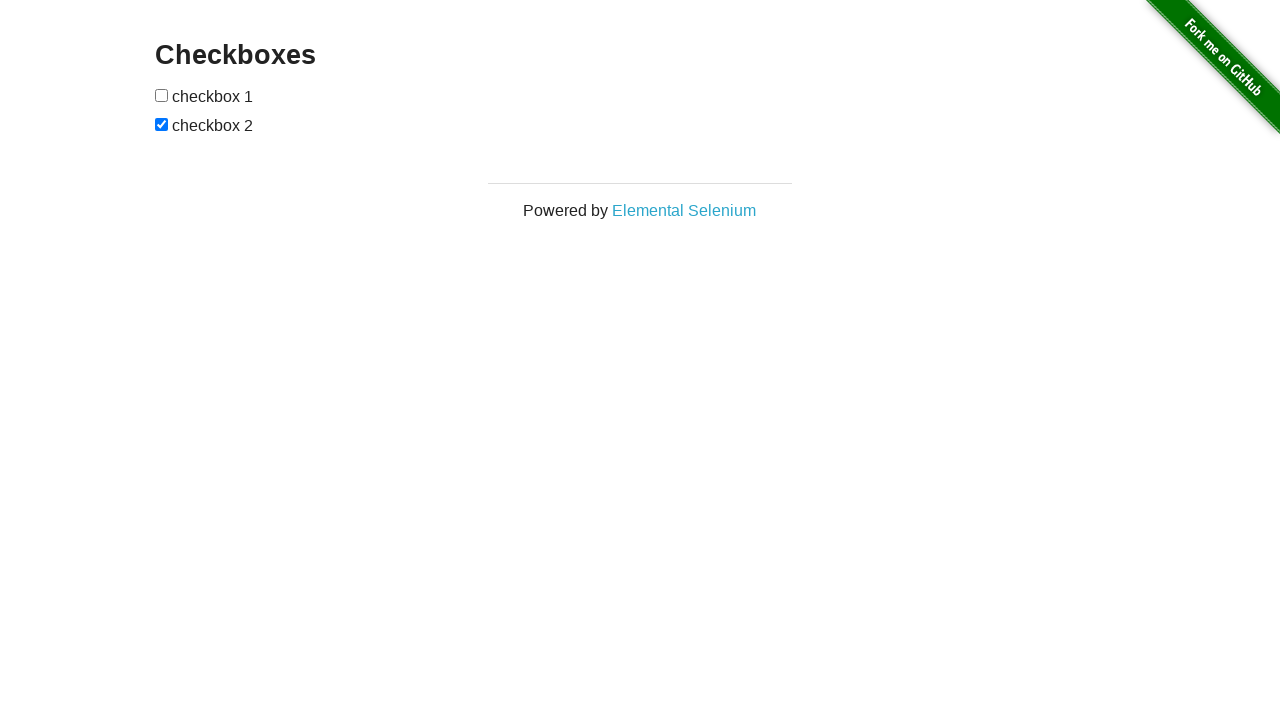

Clicked checkbox 0 to select it at (162, 95) on input[type='checkbox'] >> nth=0
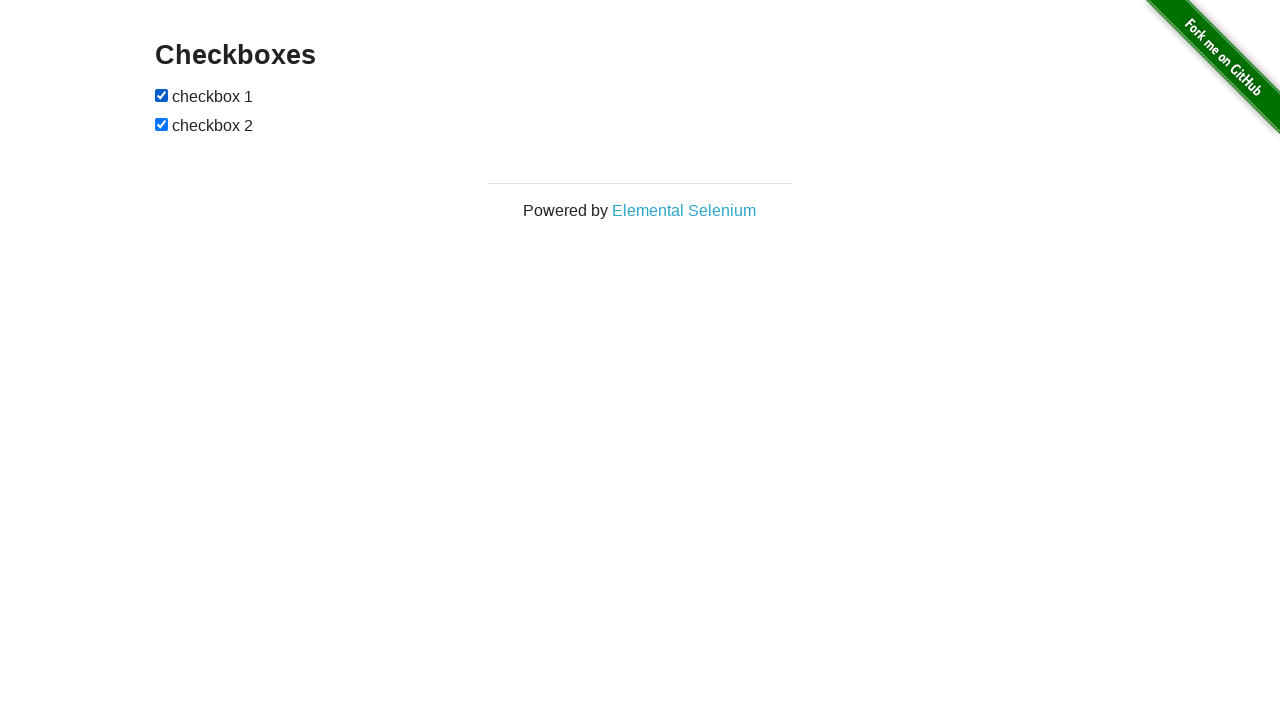

Verified that checkbox 0 is now checked
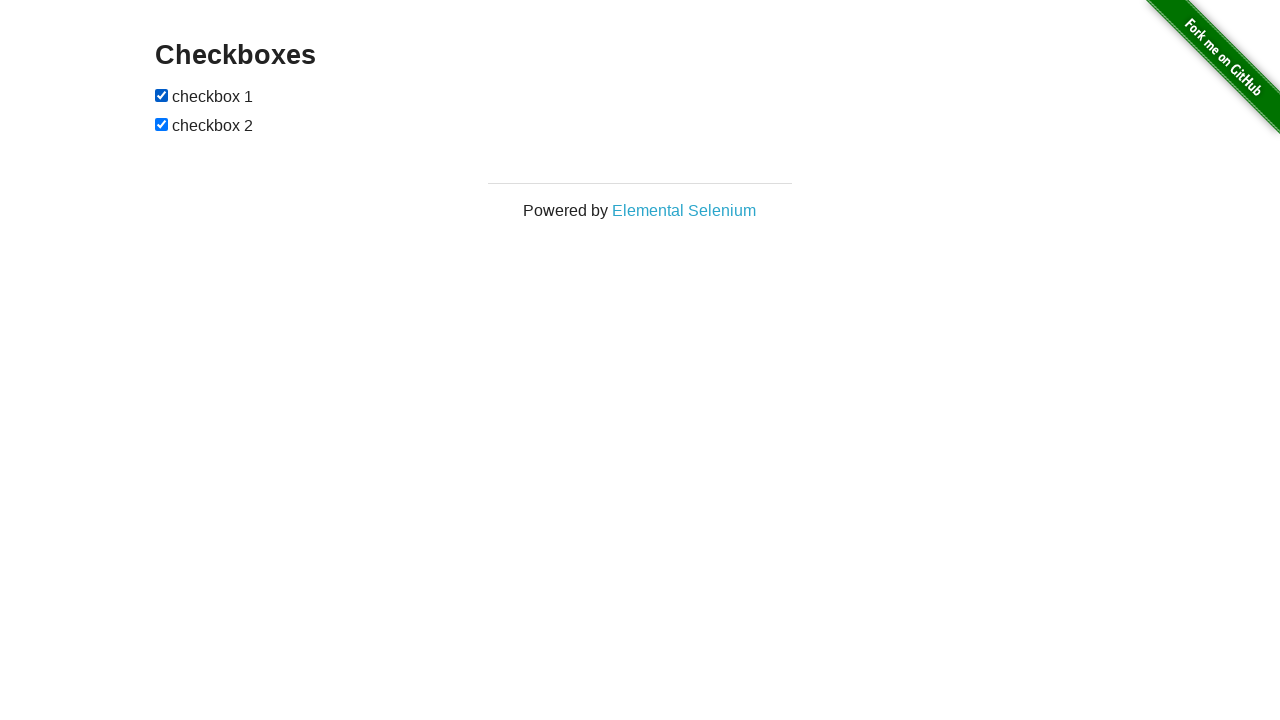

Verified that checkbox 1 is now checked
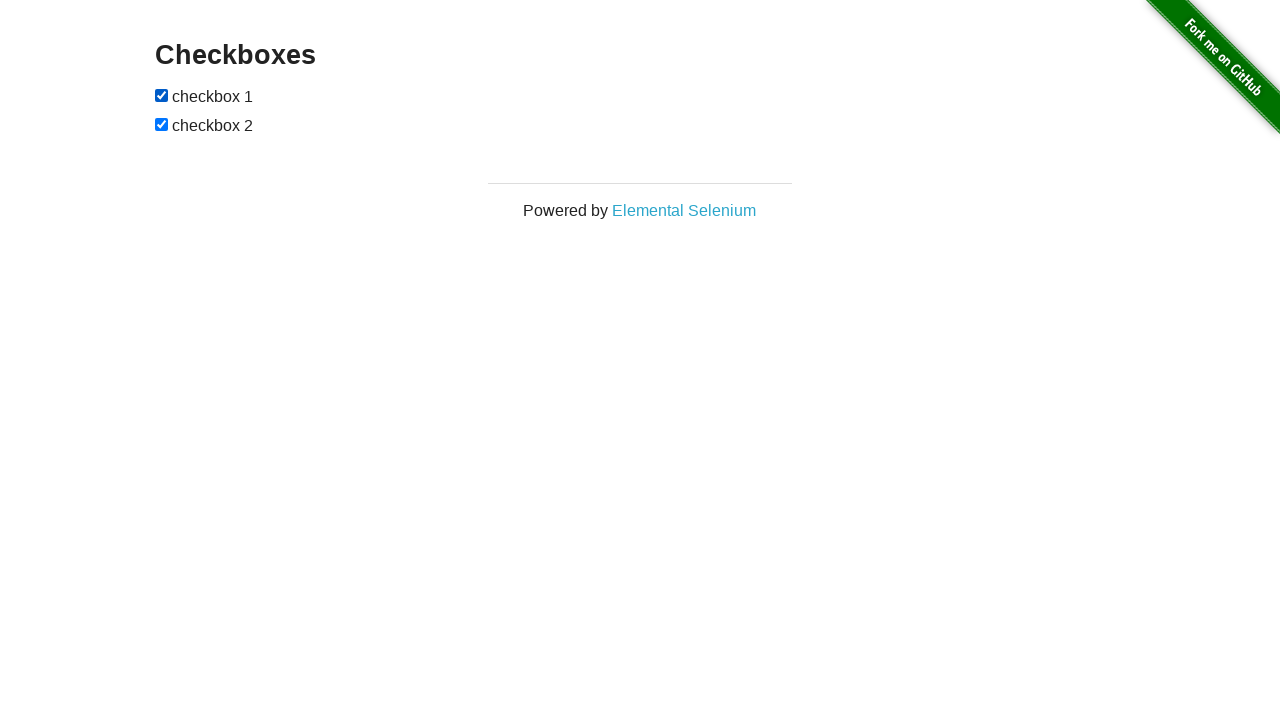

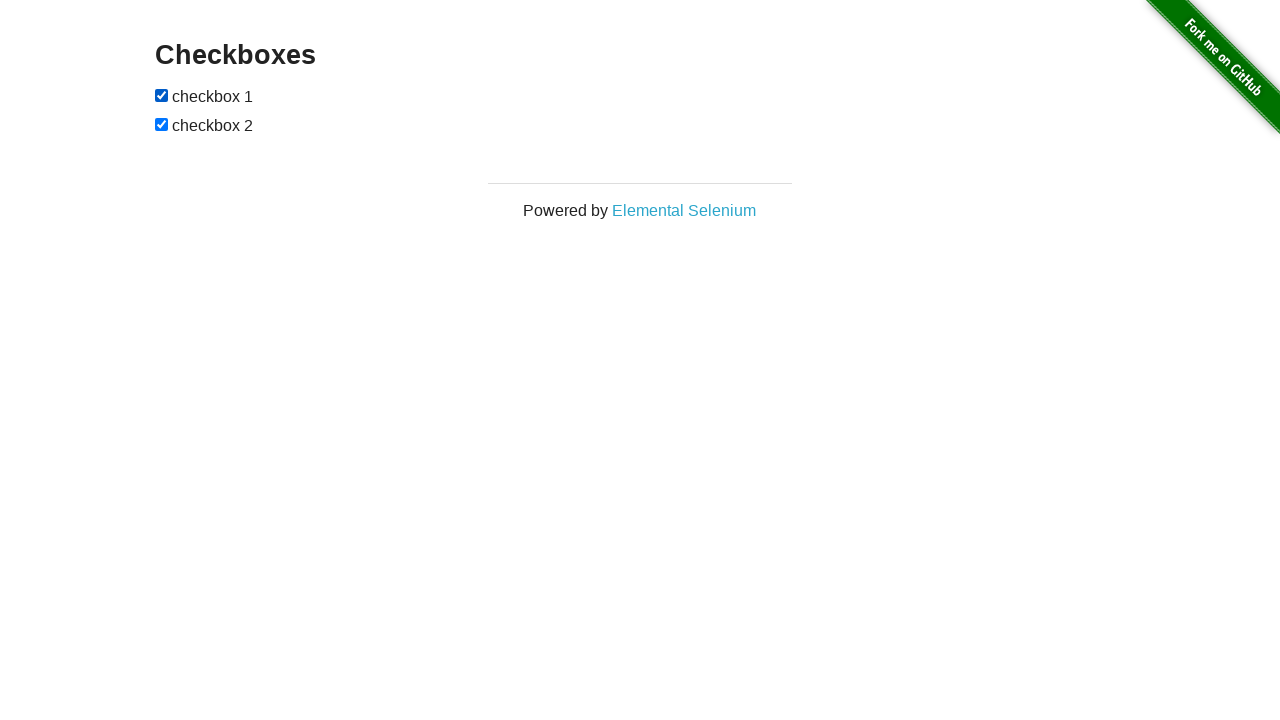